Tests alert handling functionality by entering a name, triggering an alert, and verifying the alert contains the entered name before accepting it

Starting URL: https://rahulshettyacademy.com/AutomationPractice/

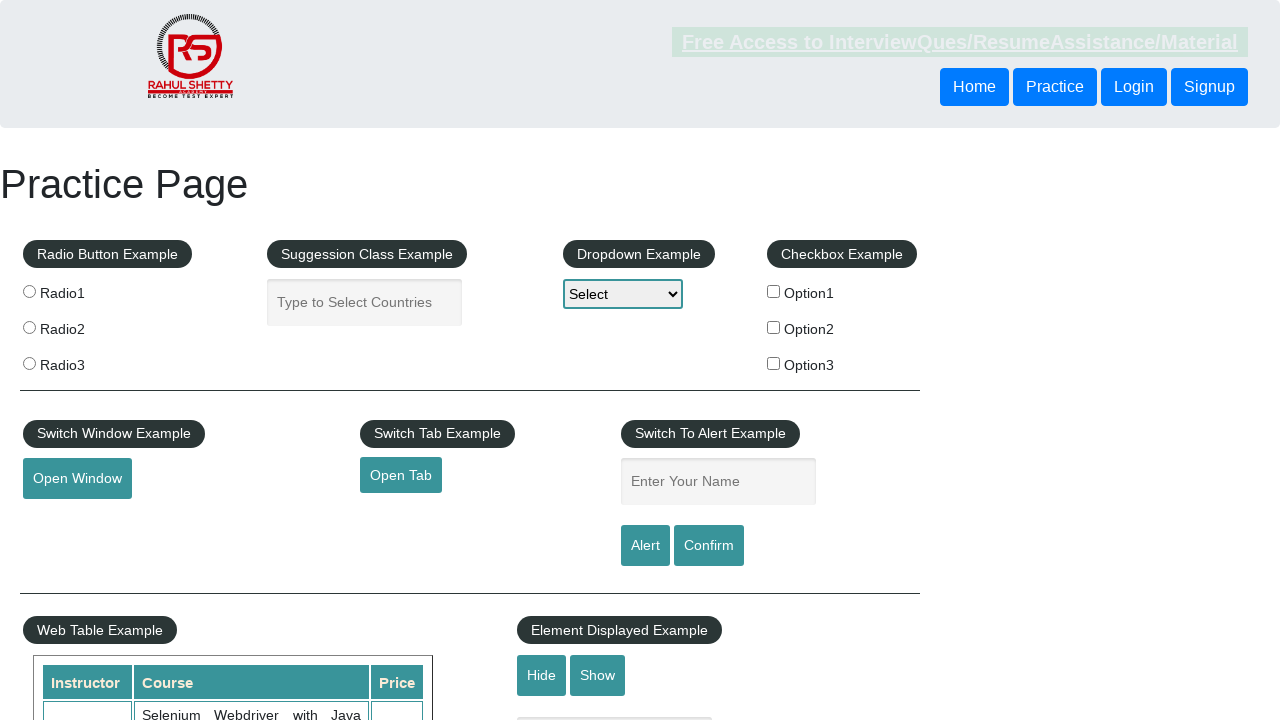

Filled name field with 'Rahul' on #name
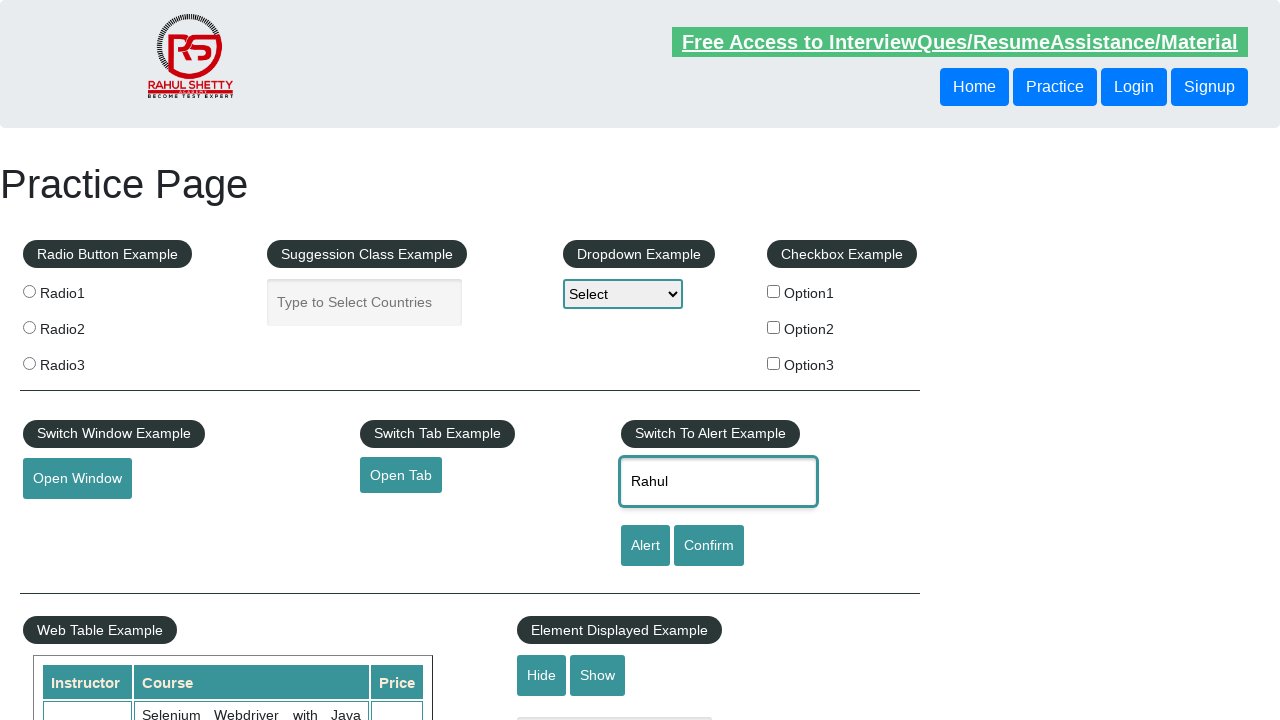

Clicked alert button to trigger alert at (645, 546) on #alertbtn
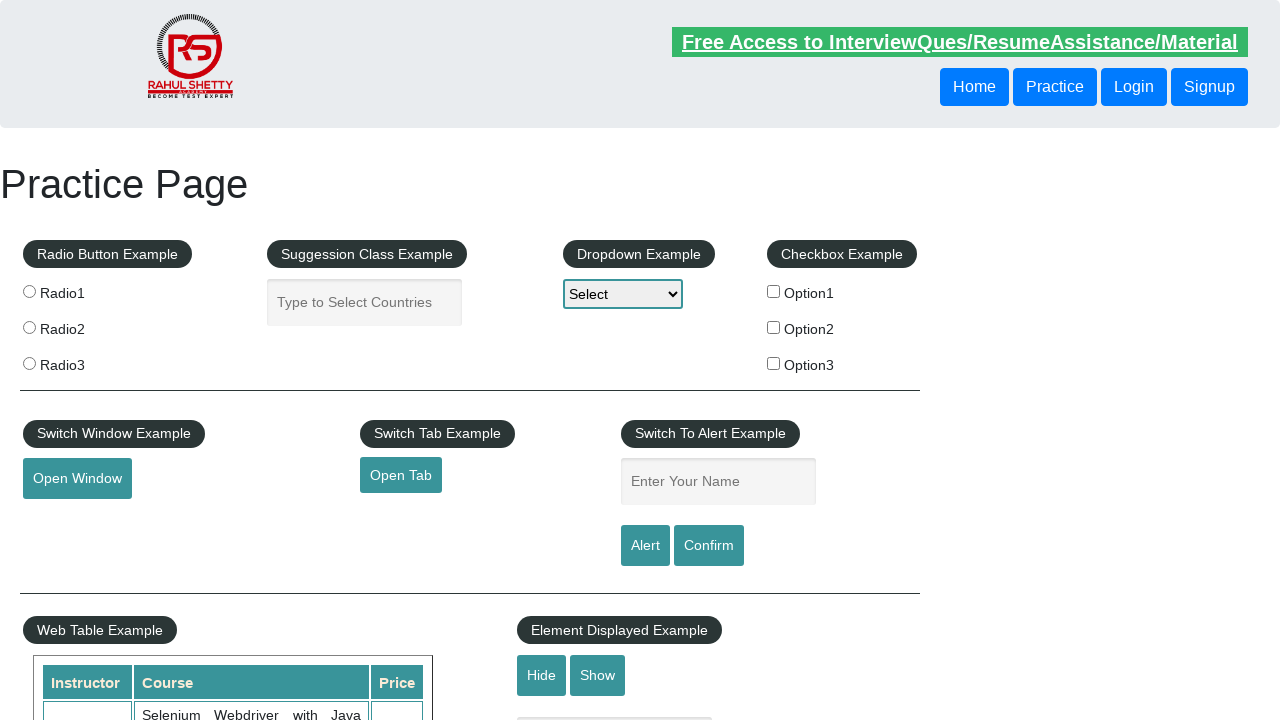

Set up dialog handler to accept alert
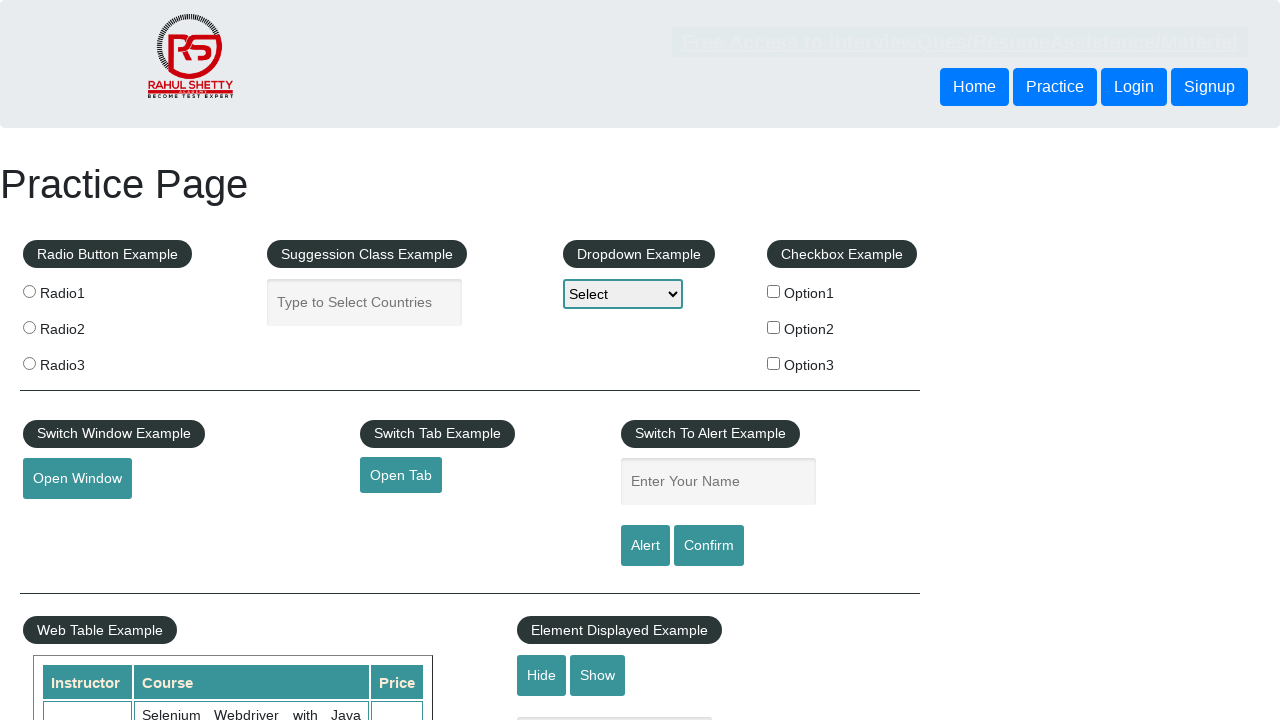

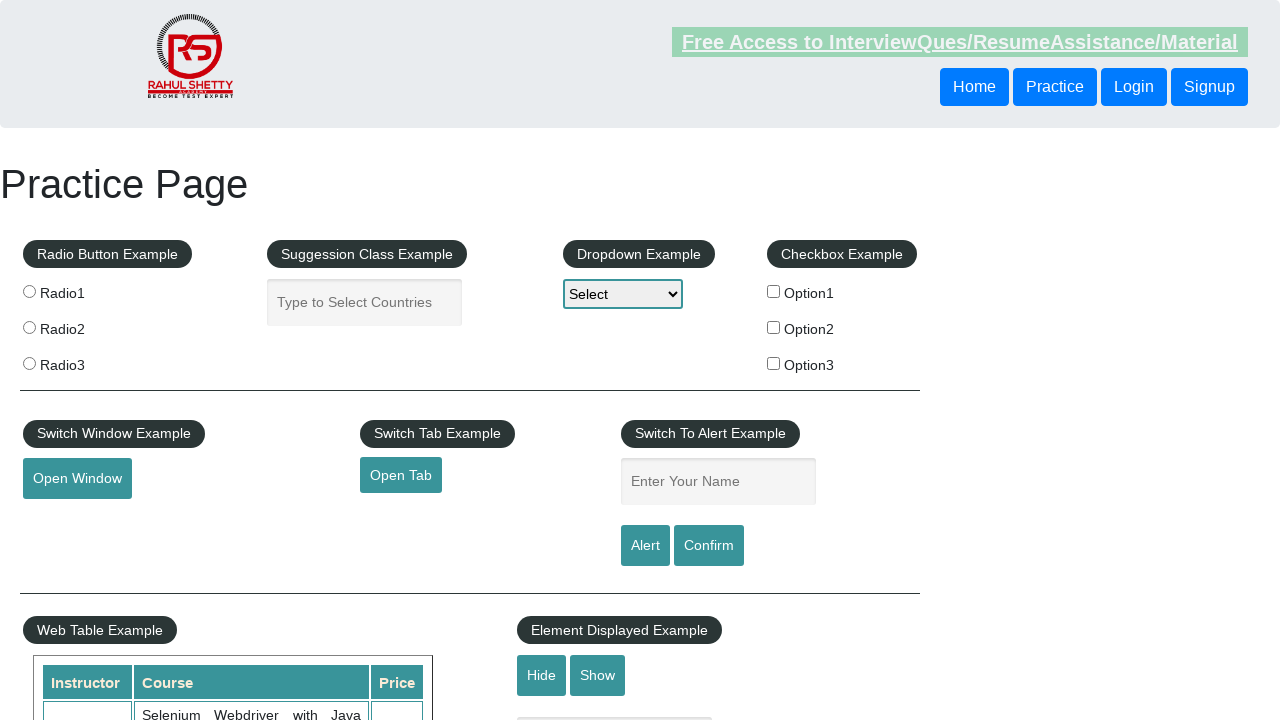